Tests form filling functionality by entering a randomly generated name into a contact form field and verifying the entered value

Starting URL: https://ultimateqa.com/filling-out-forms/

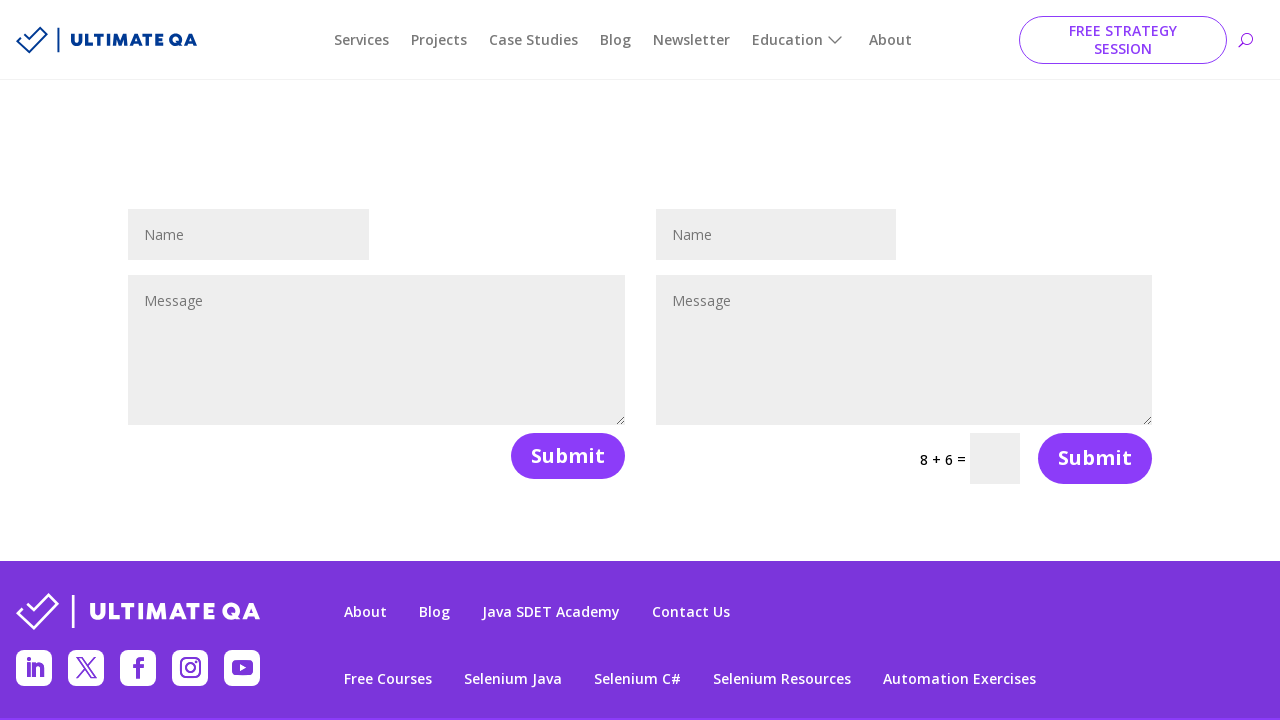

Generated random name value: medication65
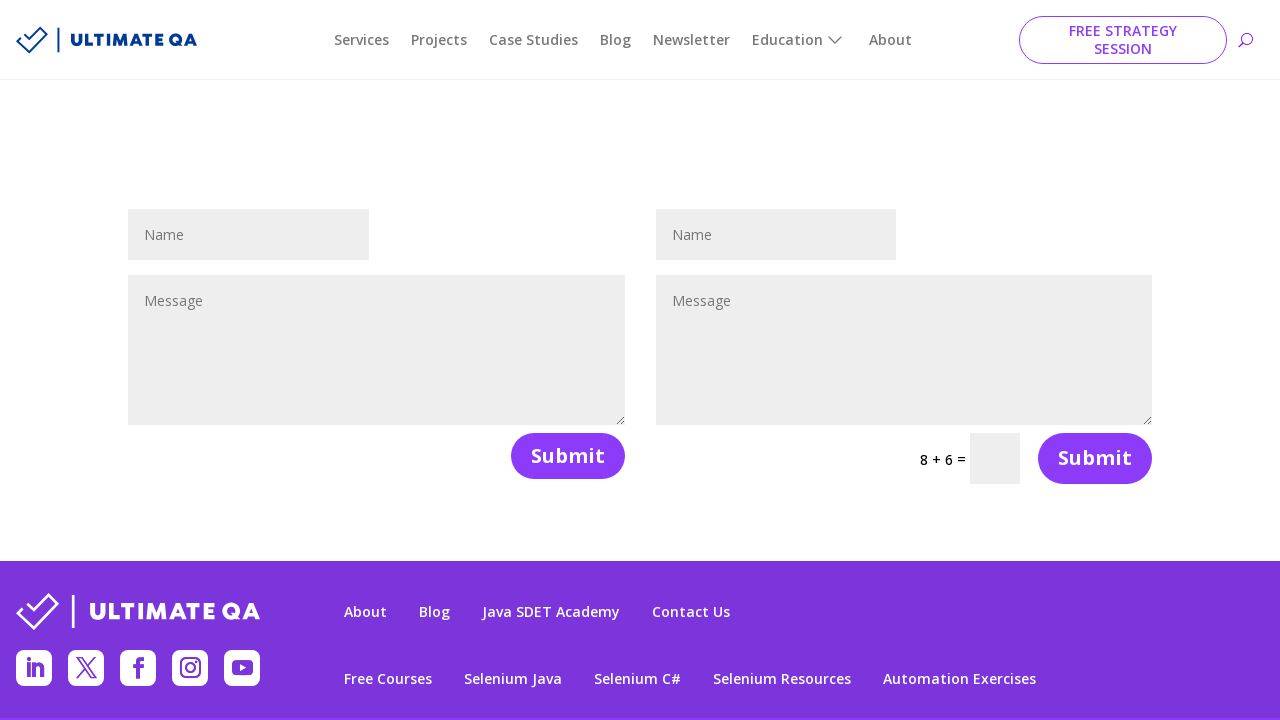

Filled contact name field with 'medication65' on #et_pb_contact_name_0
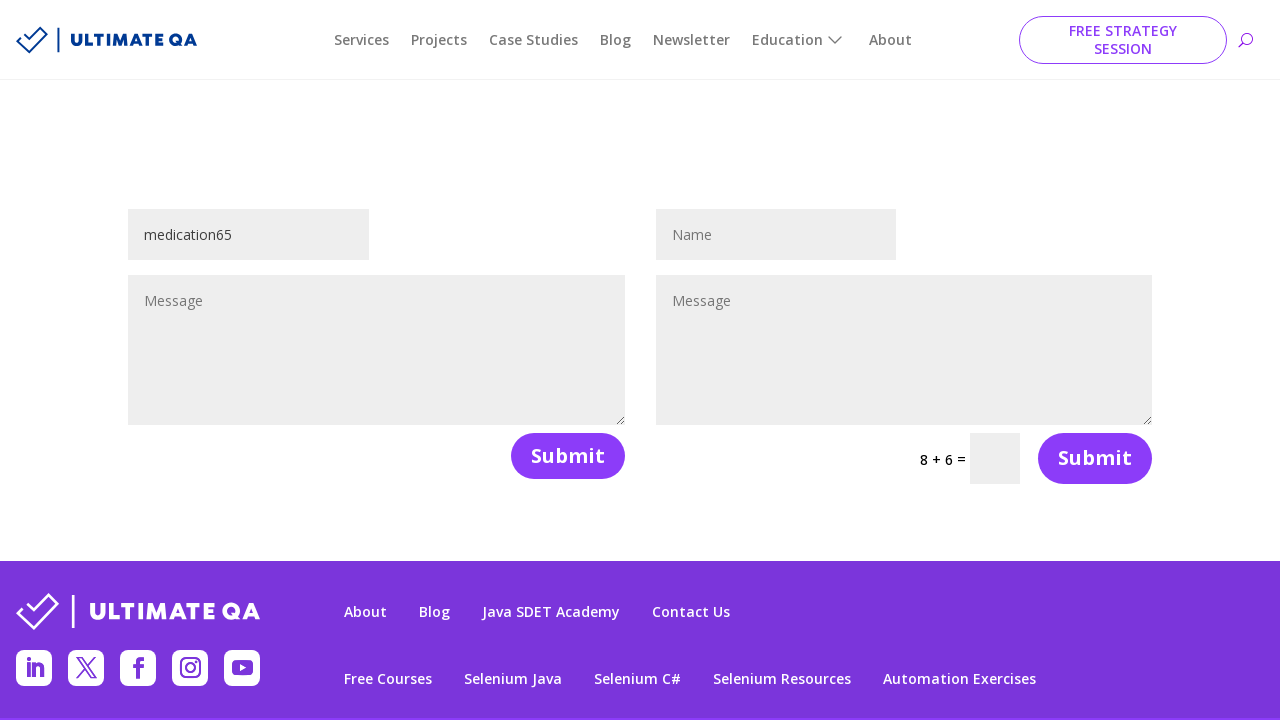

Waited 500ms for form field to process input
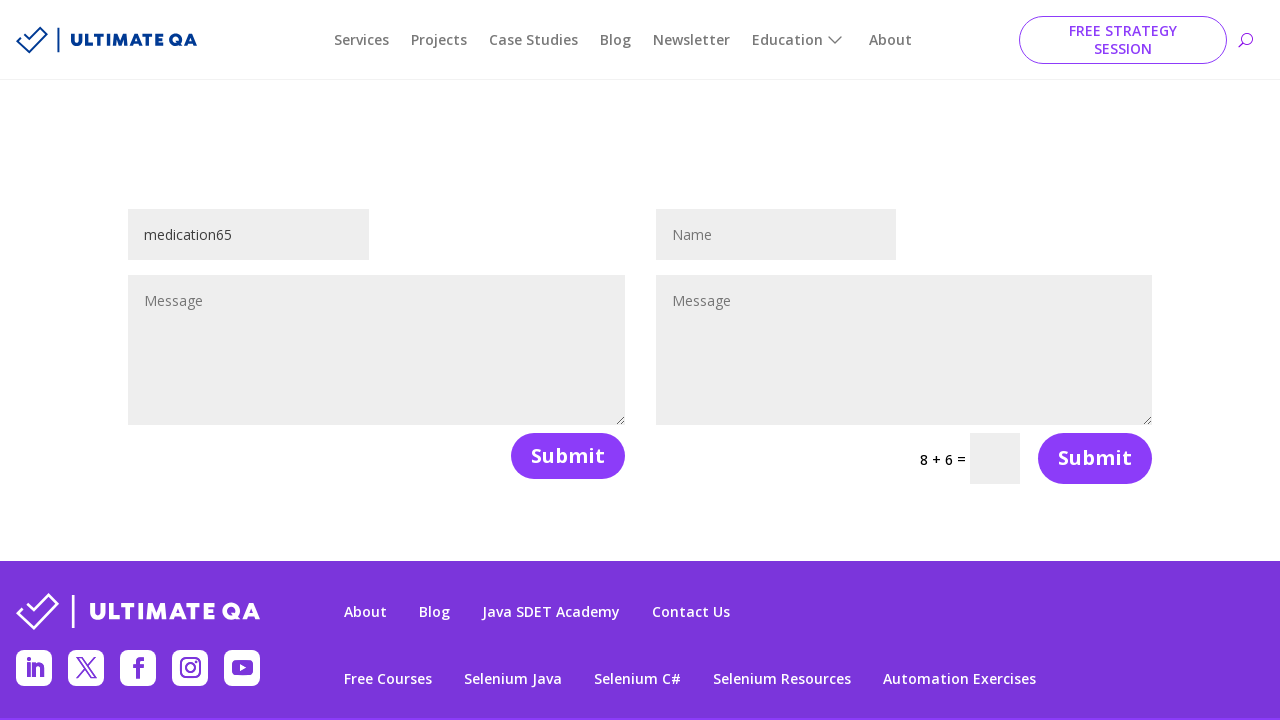

Retrieved entered value from contact name field: 
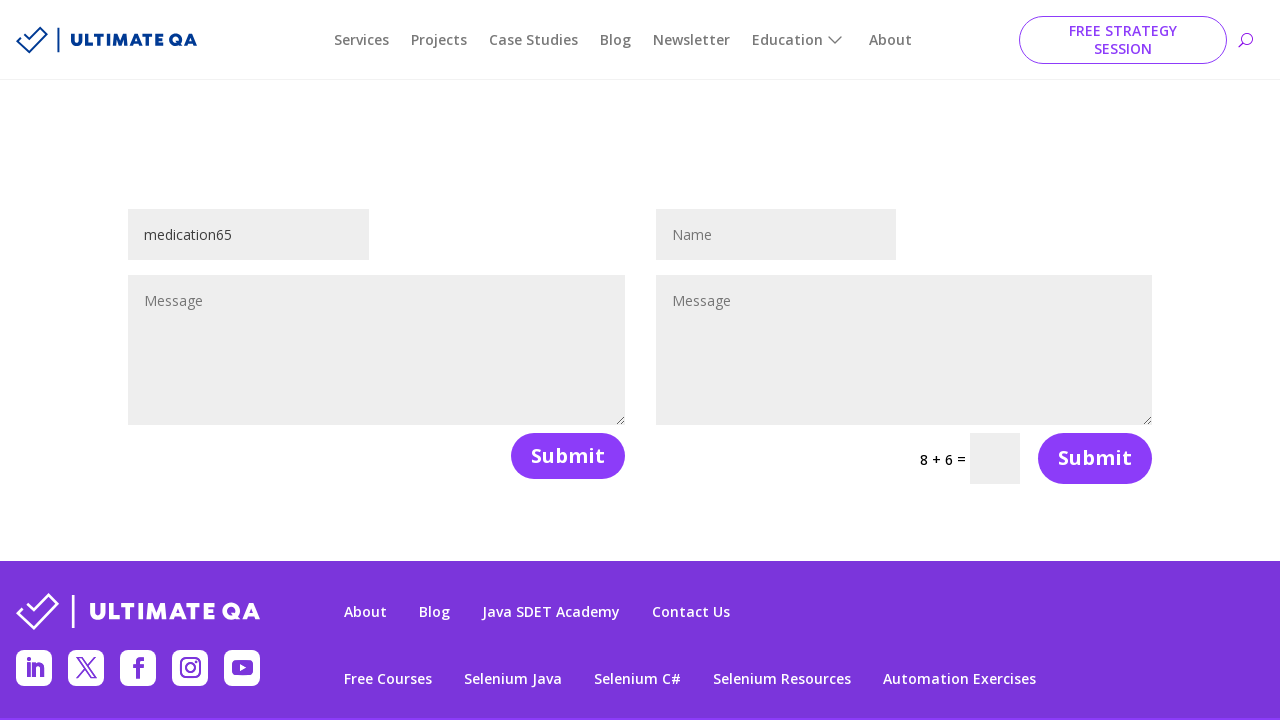

Verified entered value matches expected value: False
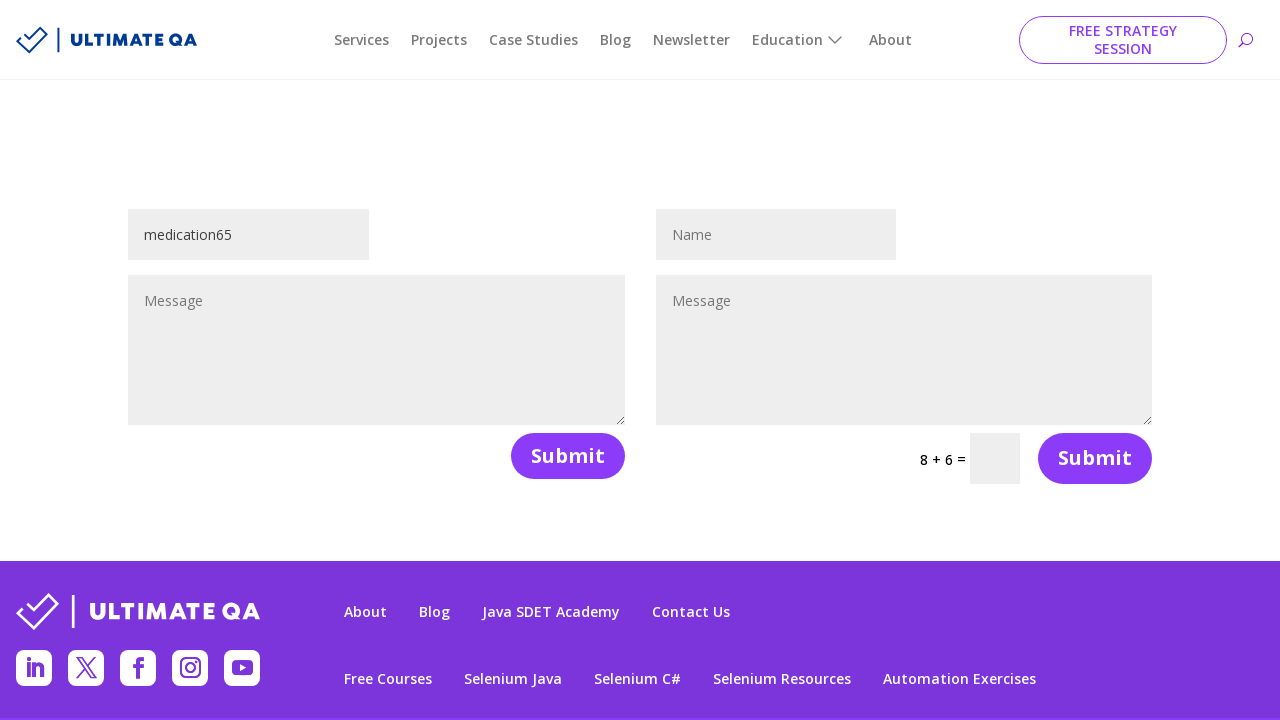

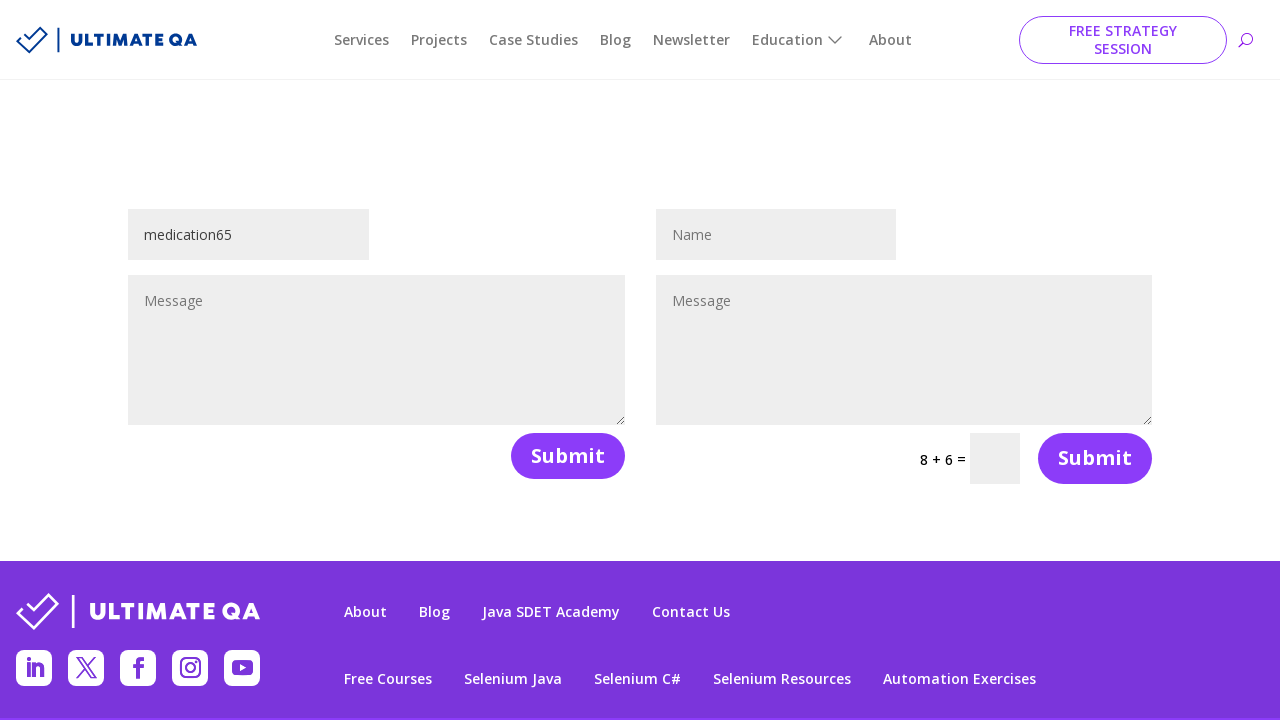